Navigates to the VCTC Pune website and verifies the page loads successfully

Starting URL: https://vctcpune.com/

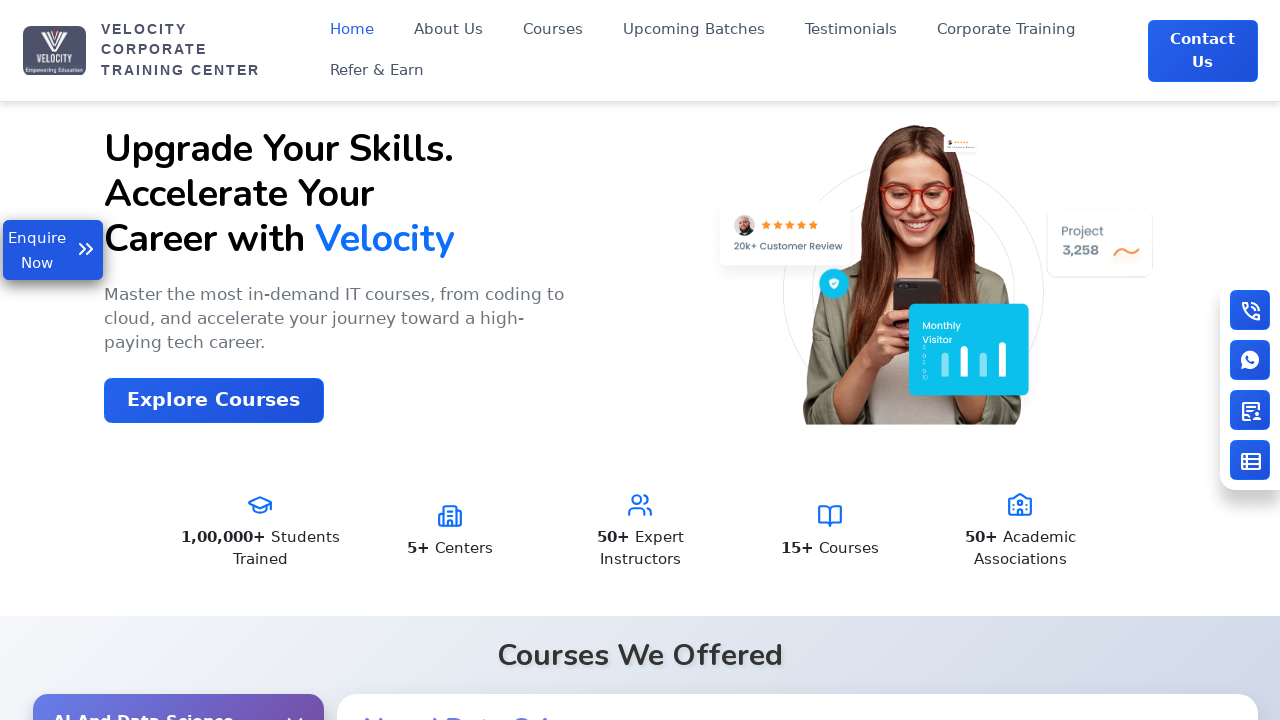

Waited for page to reach networkidle state
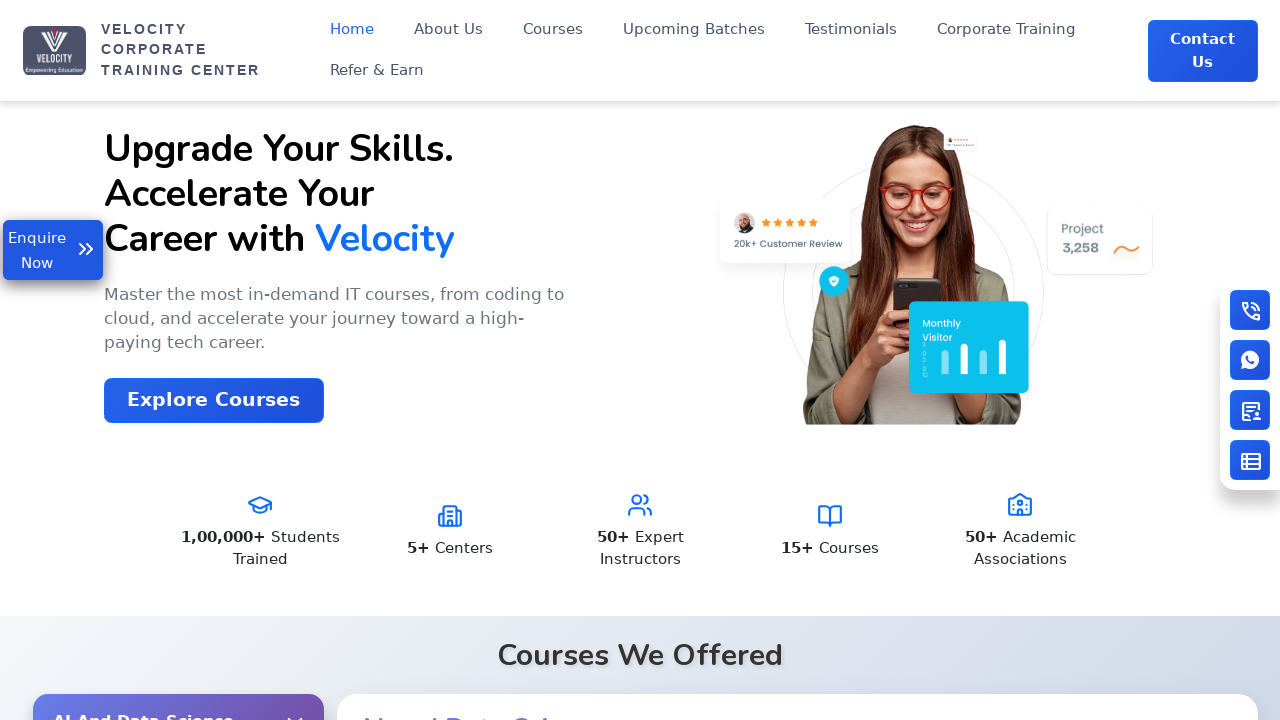

Verified body element is present - VCTC Pune website loaded successfully
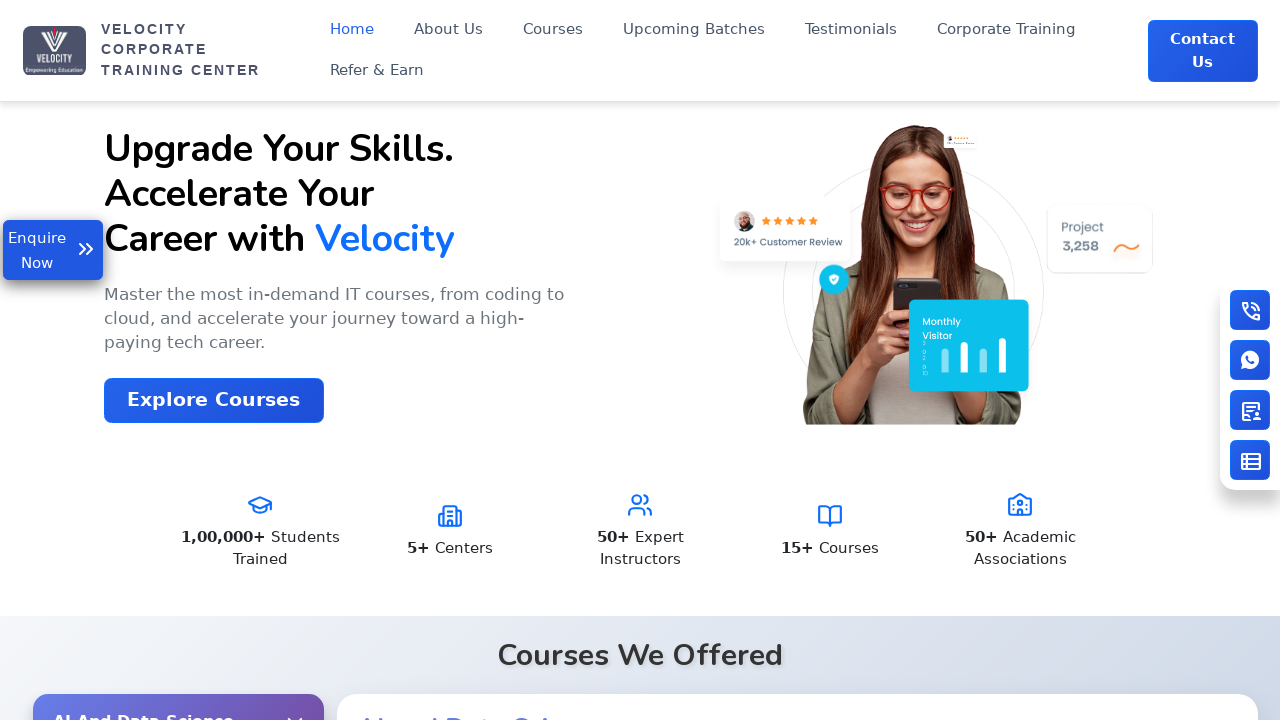

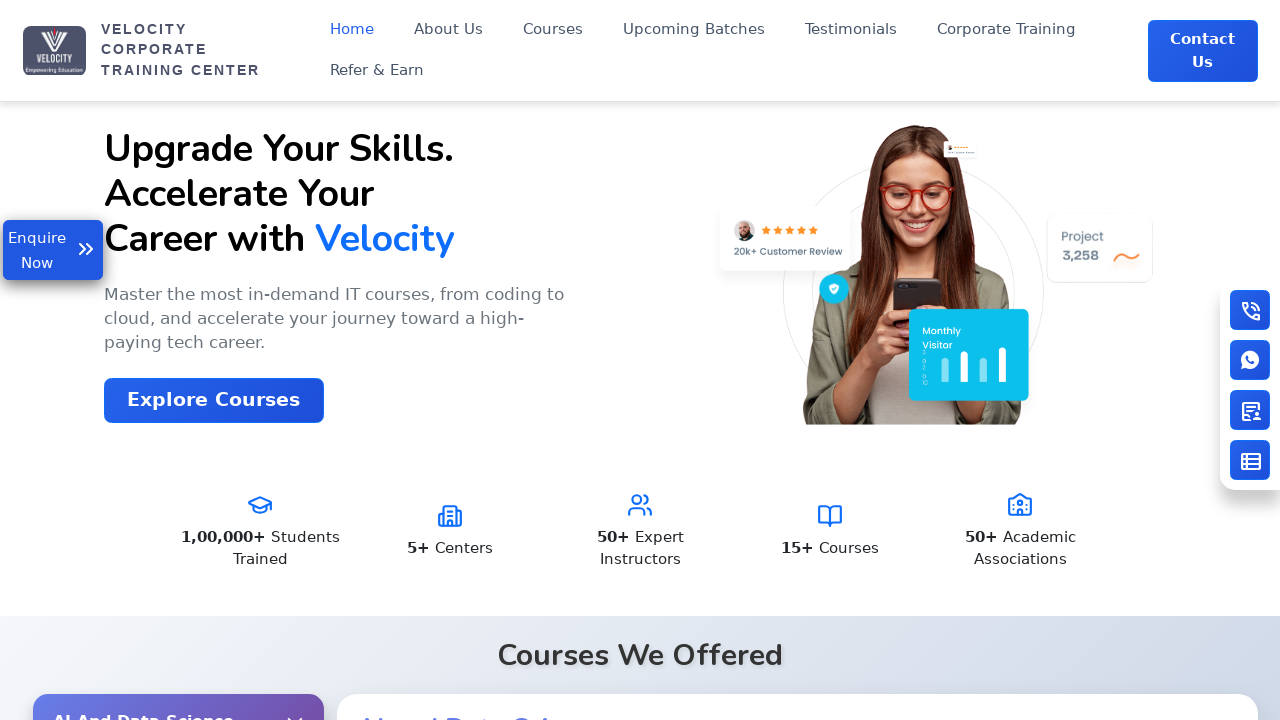